Tests window handling functionality by clicking a link that opens a new window, switching between windows, and verifying the title and header text of each window.

Starting URL: https://the-internet.herokuapp.com/windows

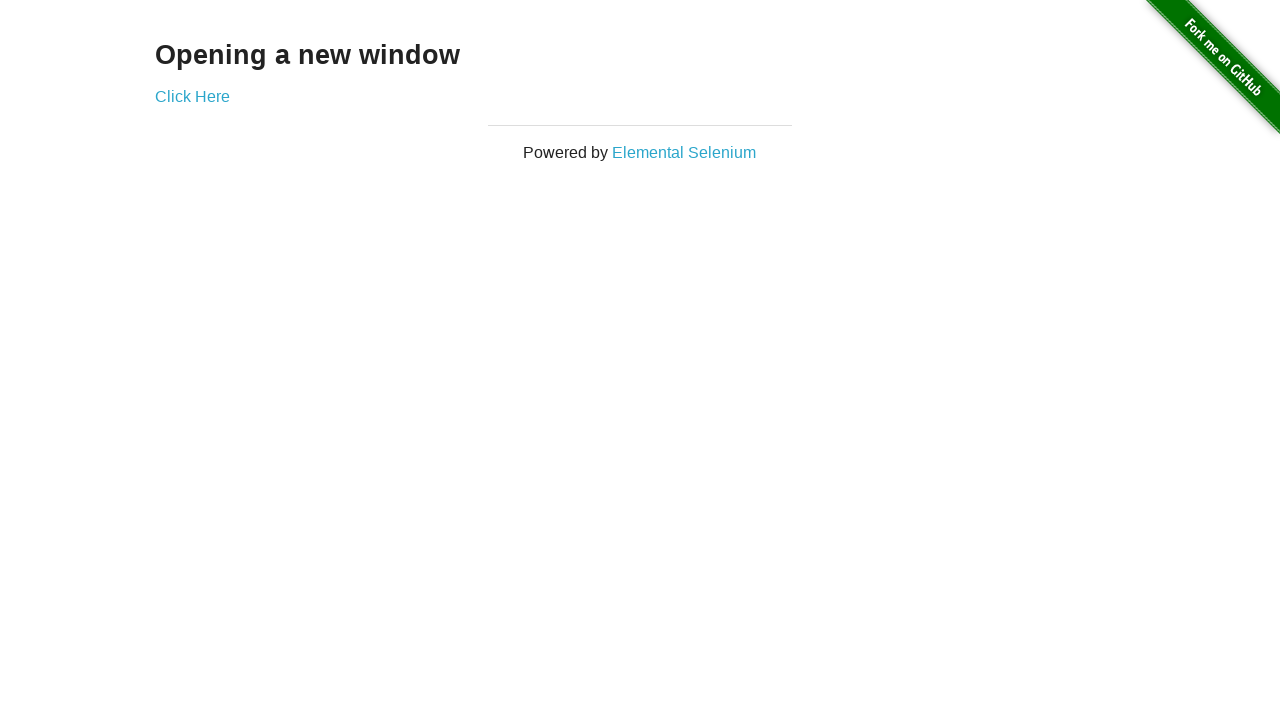

Retrieved header text from first page
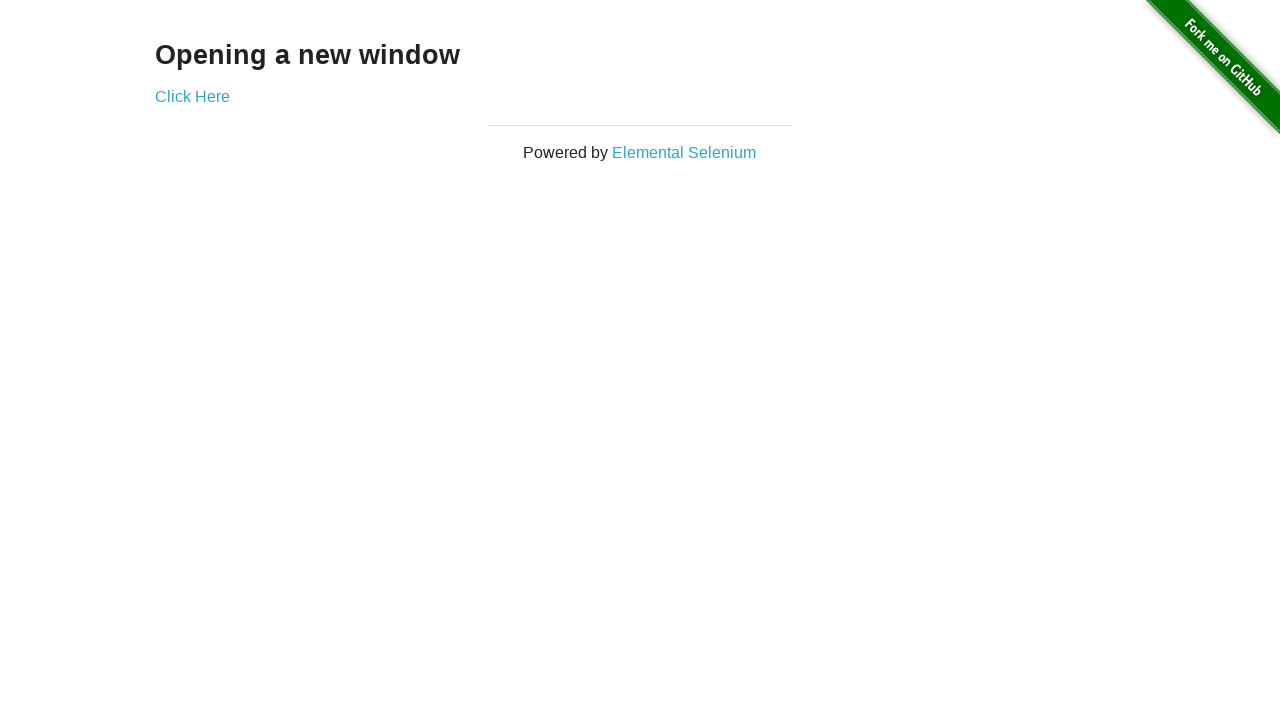

Verified header text is 'Opening a new window'
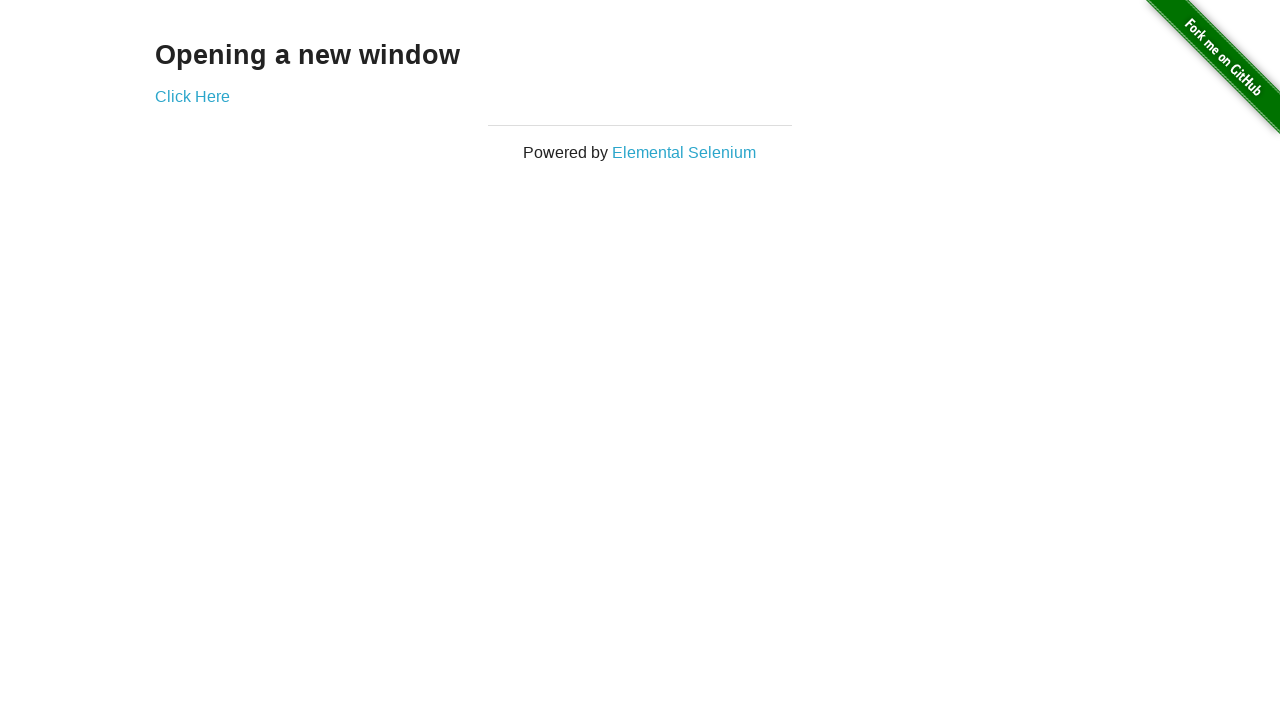

Verified first page title is 'The Internet'
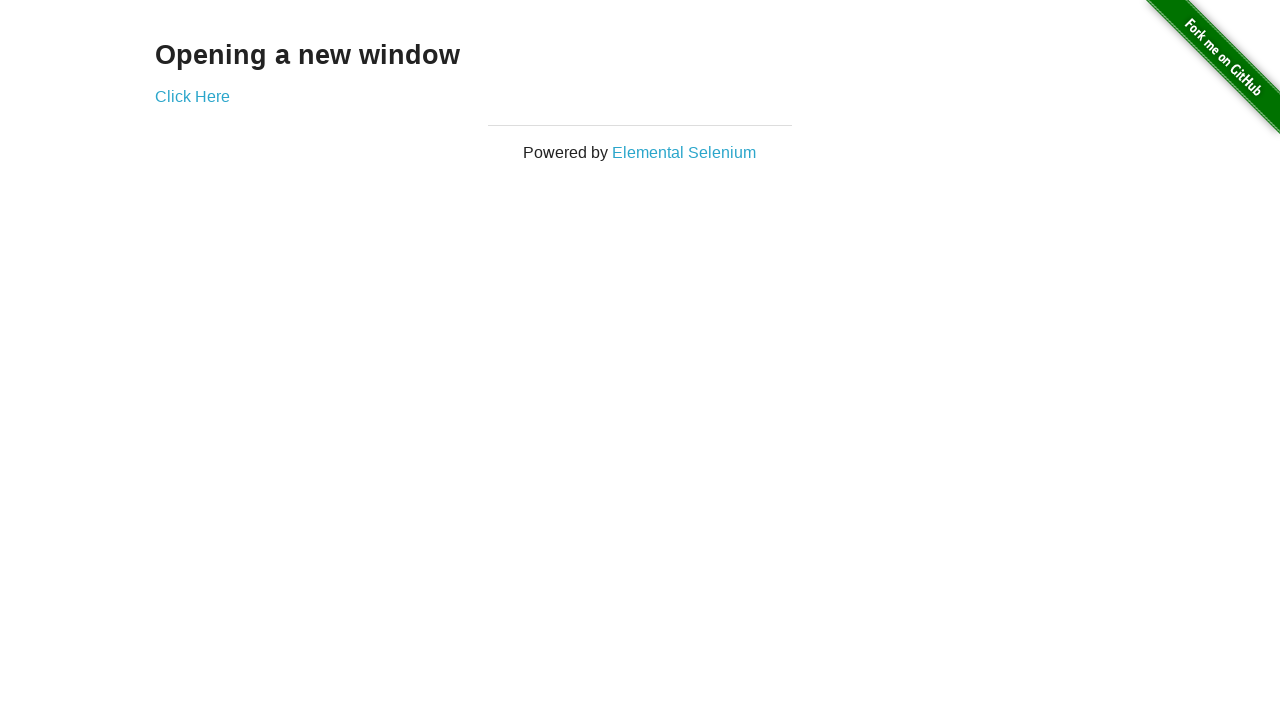

Clicked 'Click Here' link to open new window at (192, 96) on xpath=//a[.='Click Here']
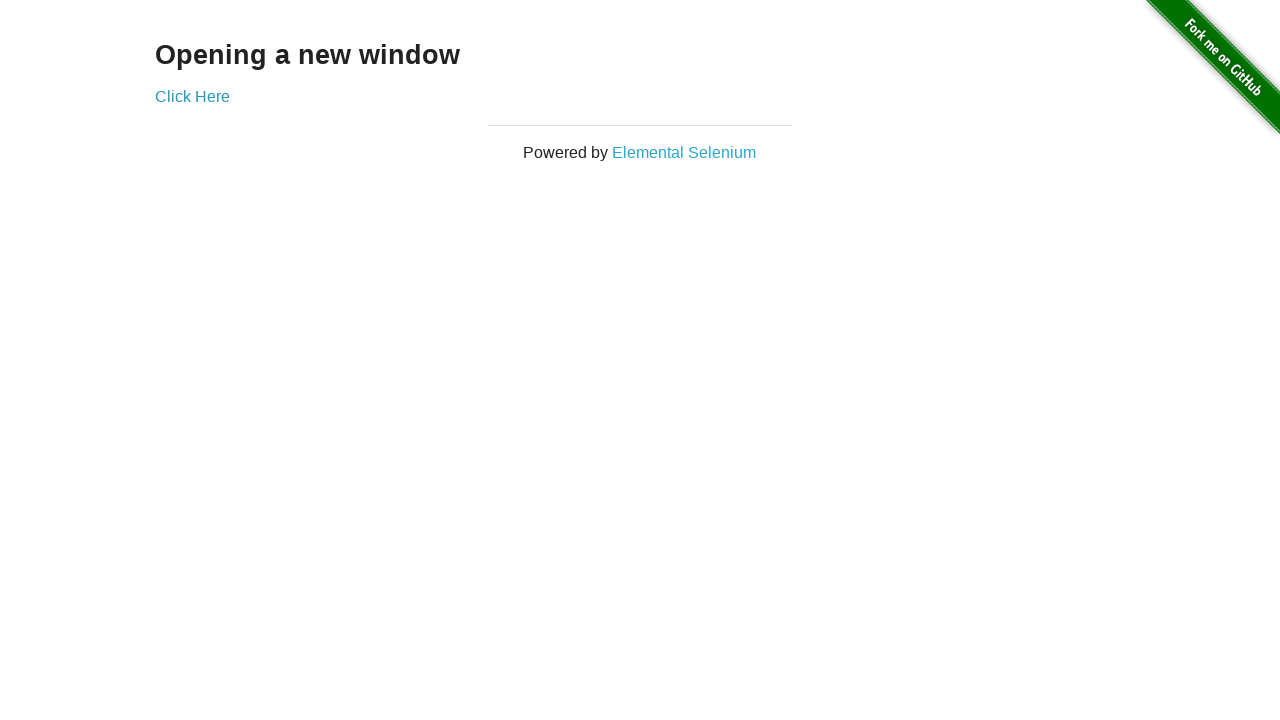

Captured new window page object
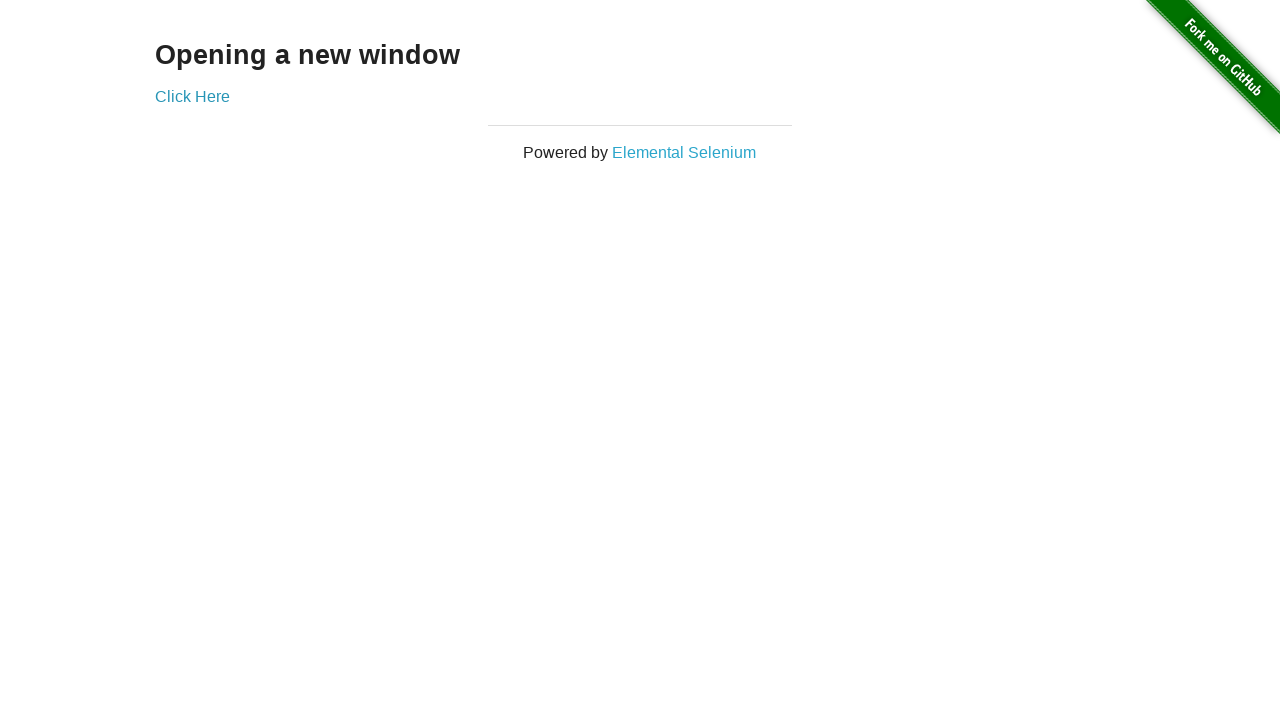

Waited for new window to fully load
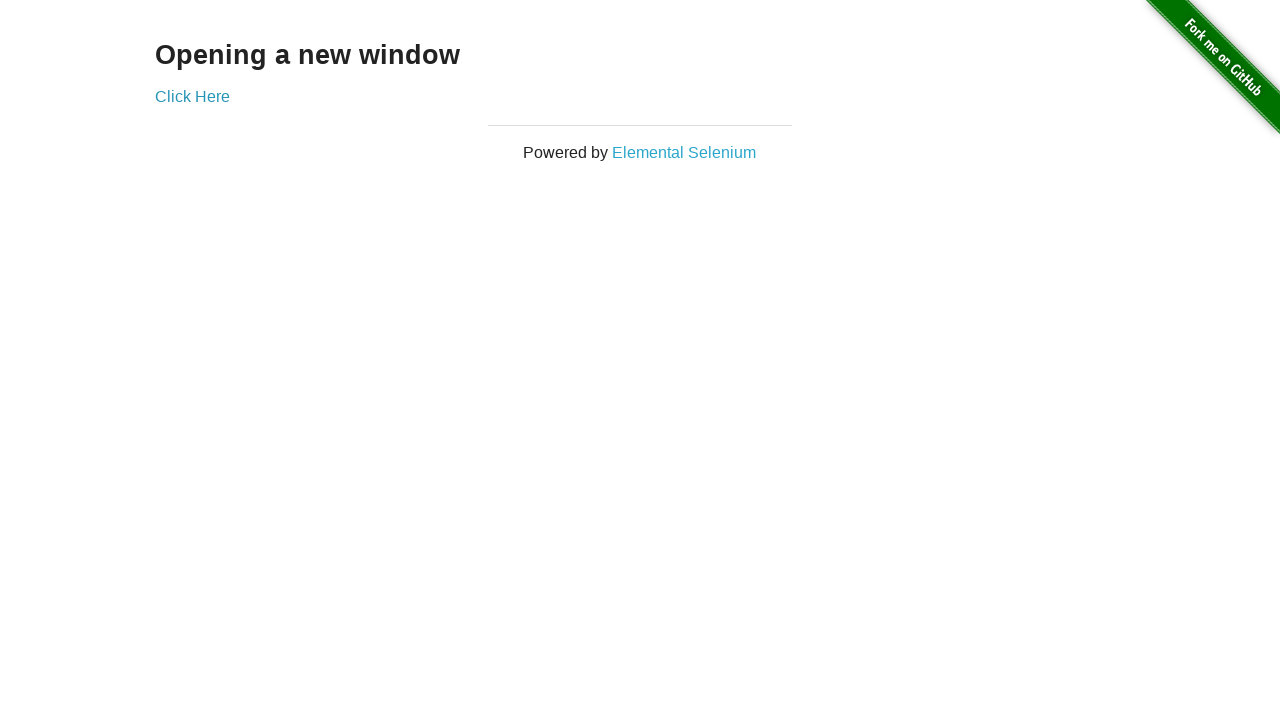

Verified new window title is 'New Window'
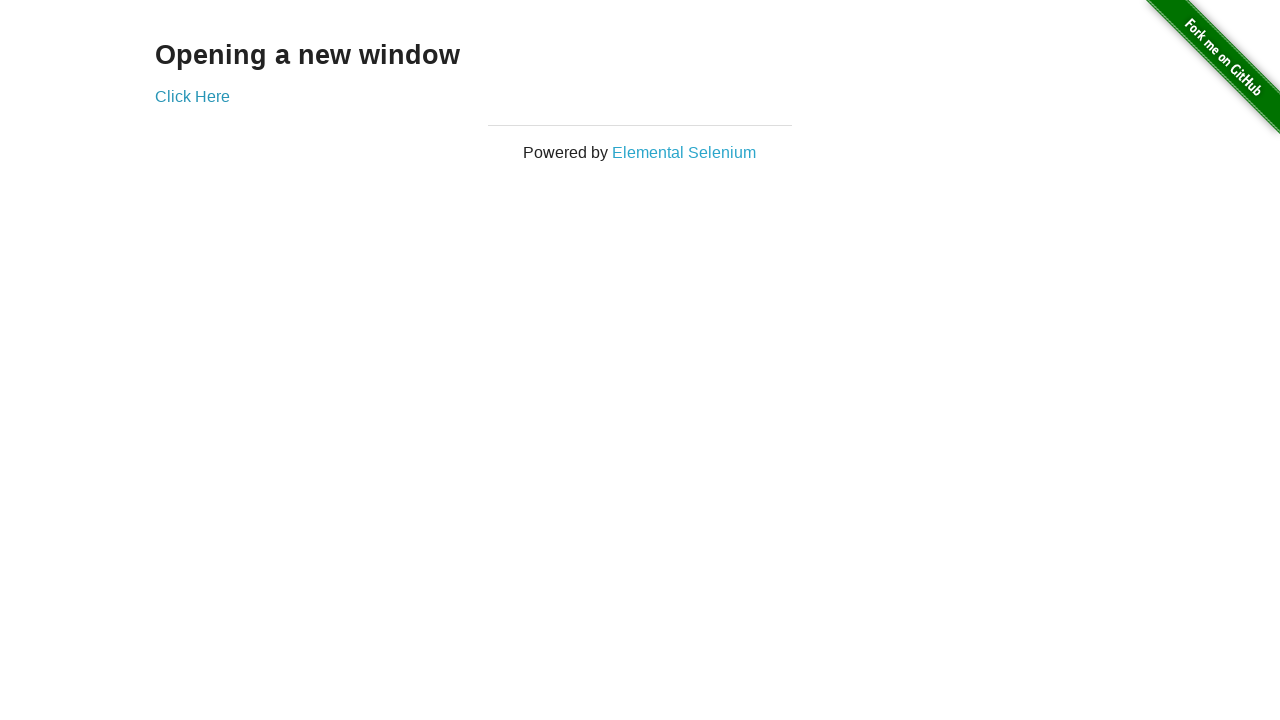

Retrieved header text from new window
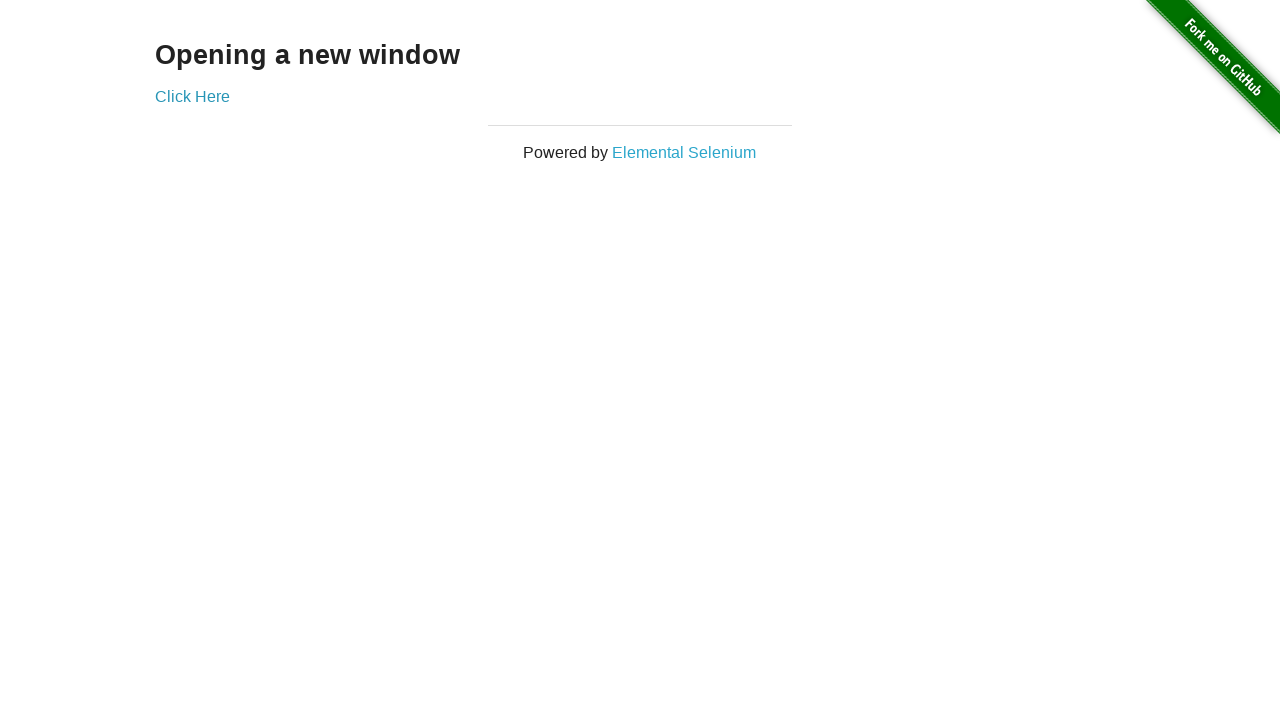

Verified new window header text is 'New Window'
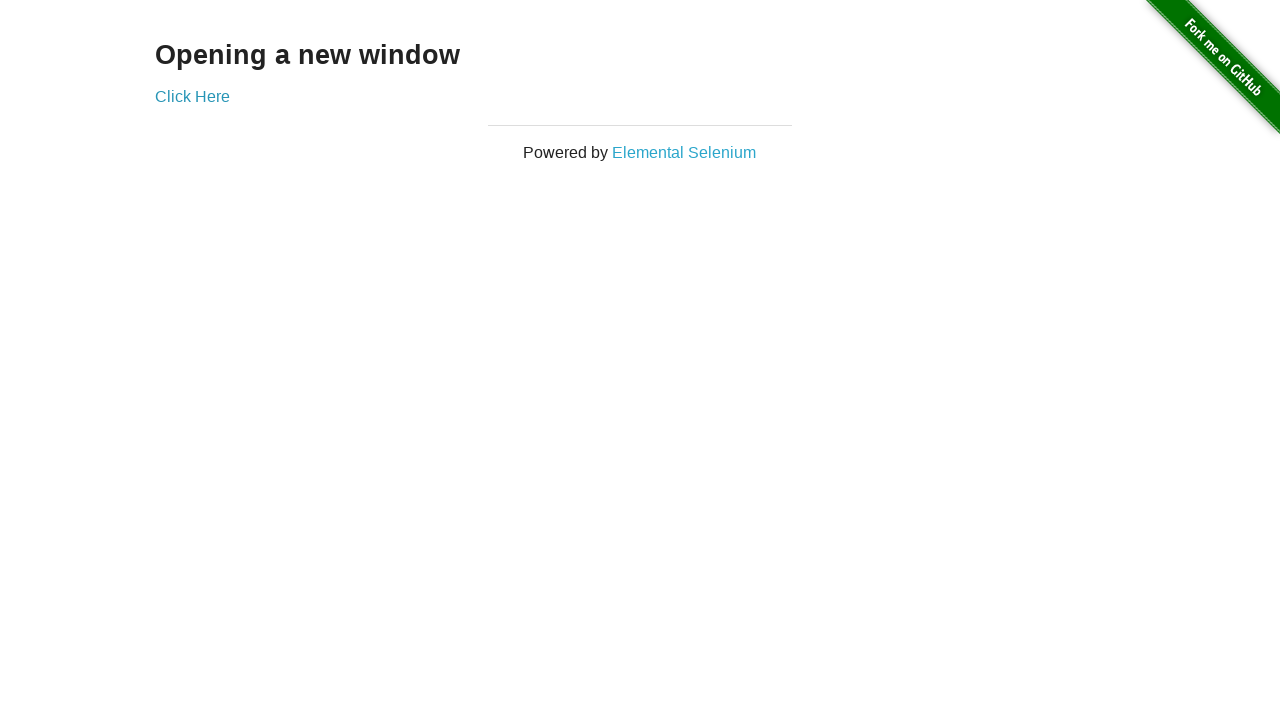

Switched to original window
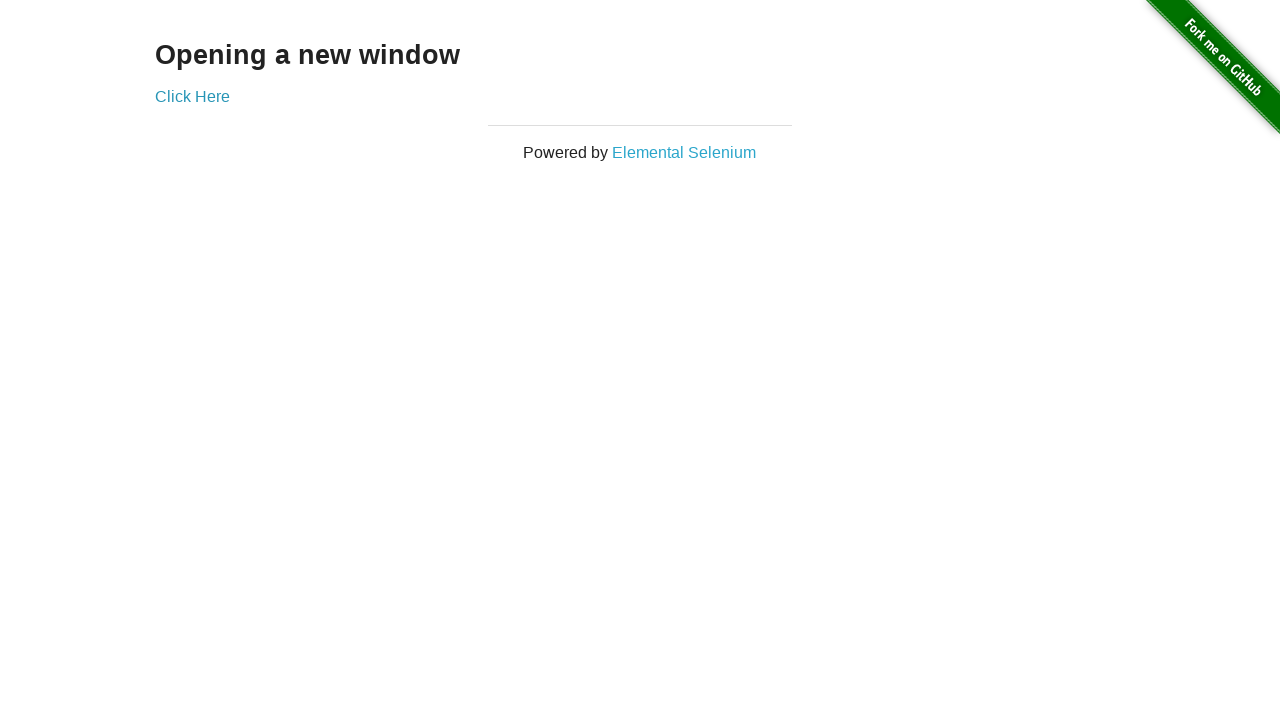

Verified original window title is 'The Internet'
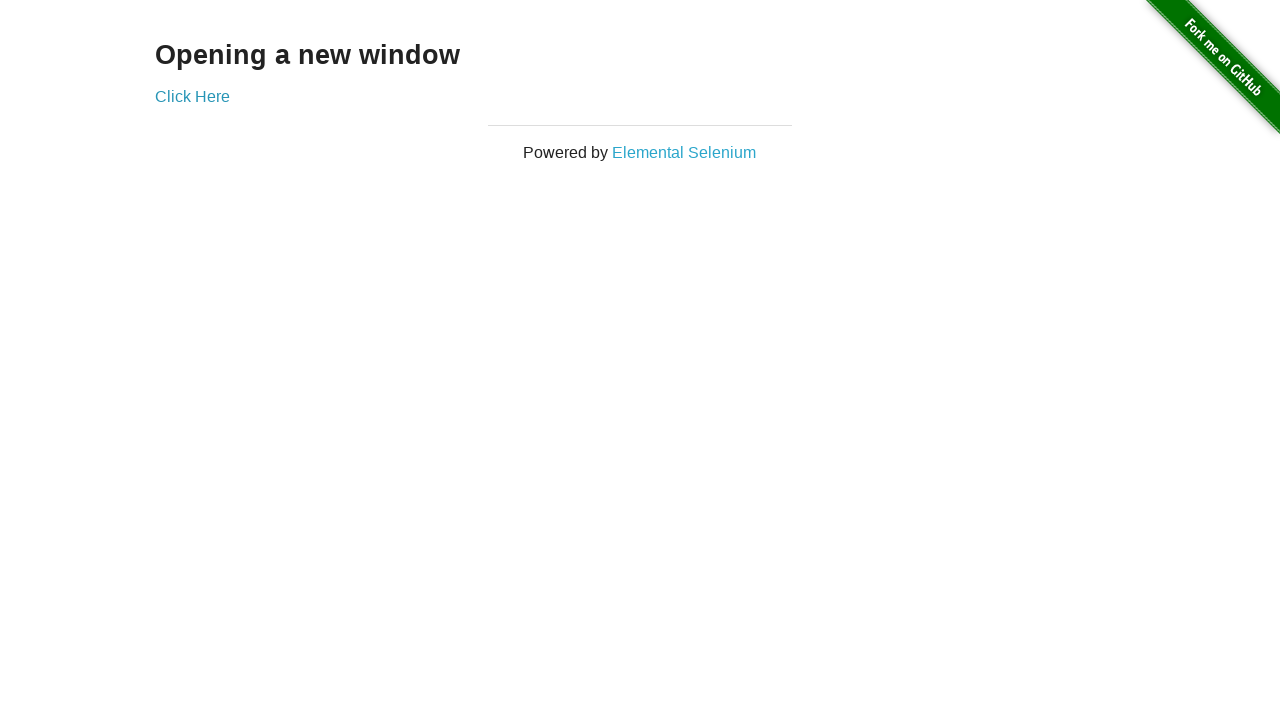

Switched to new window
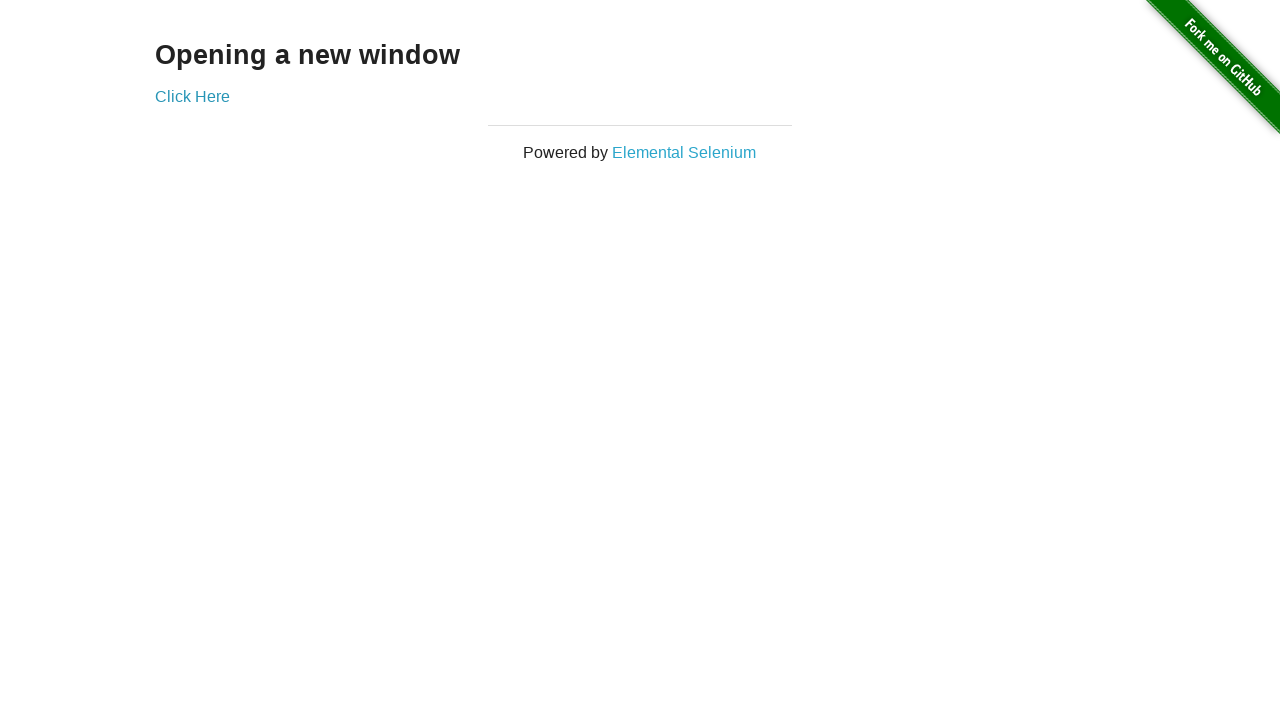

Switched back to original window
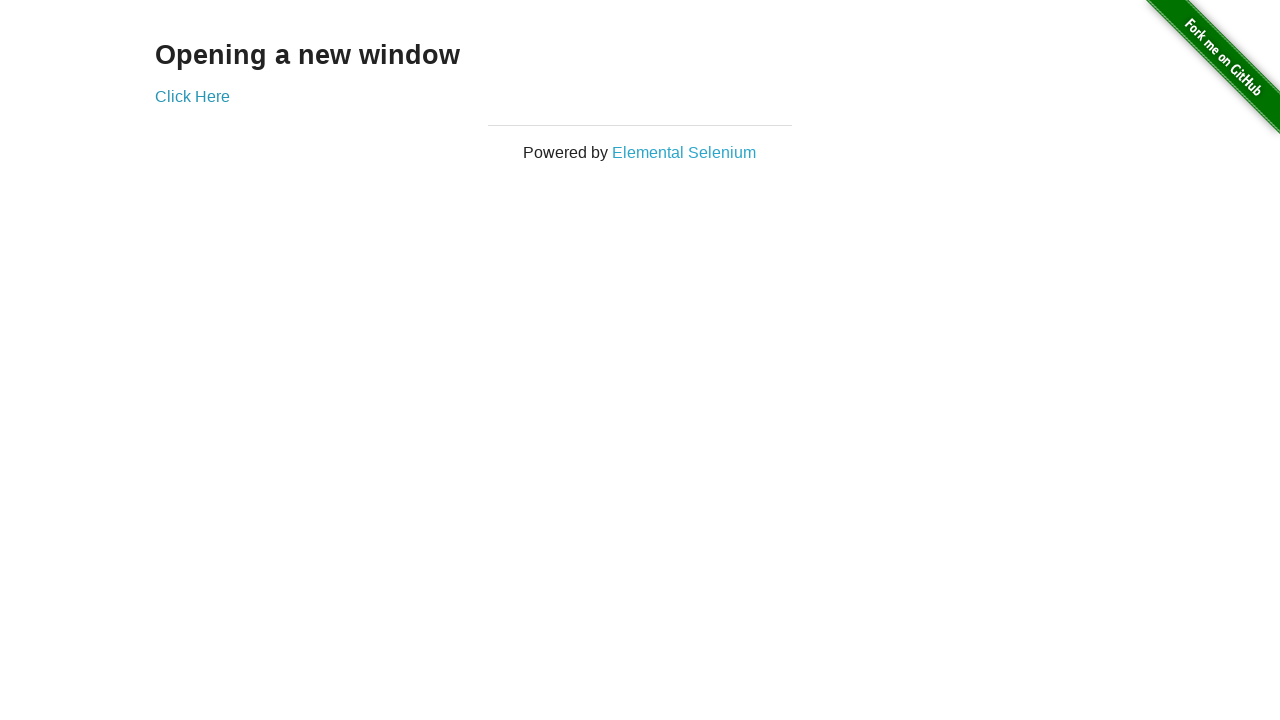

Switched to new window again
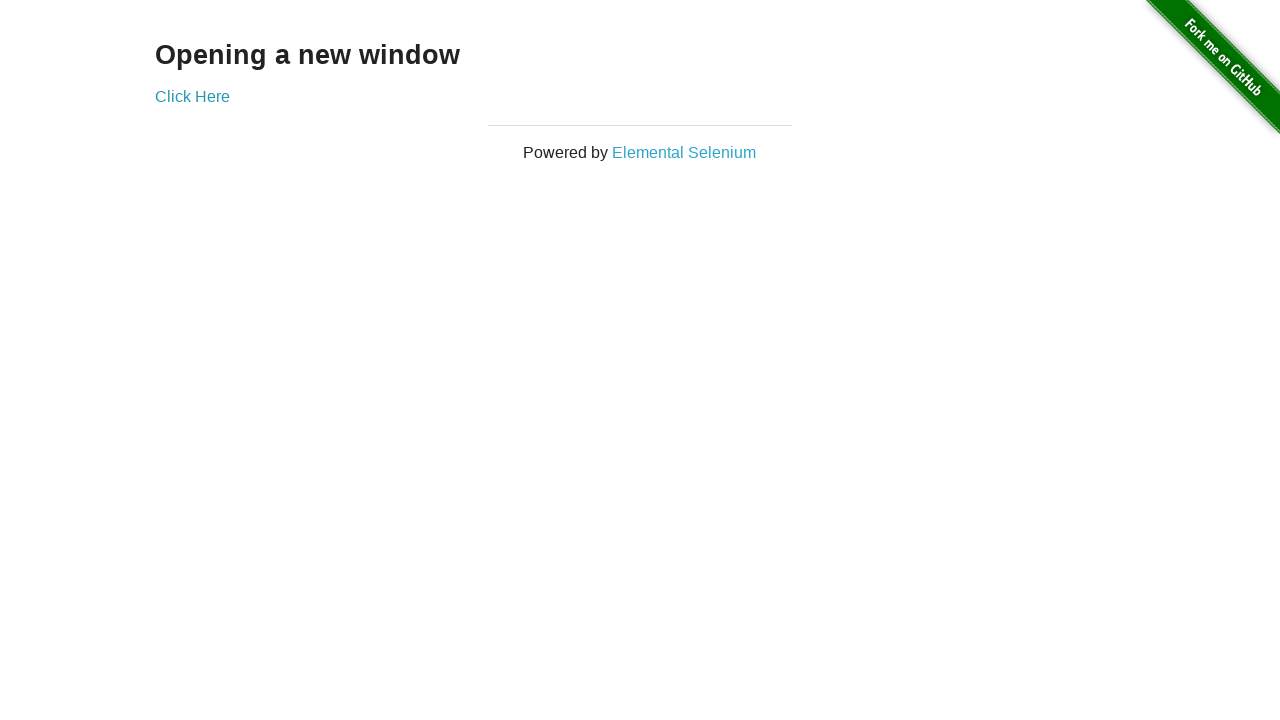

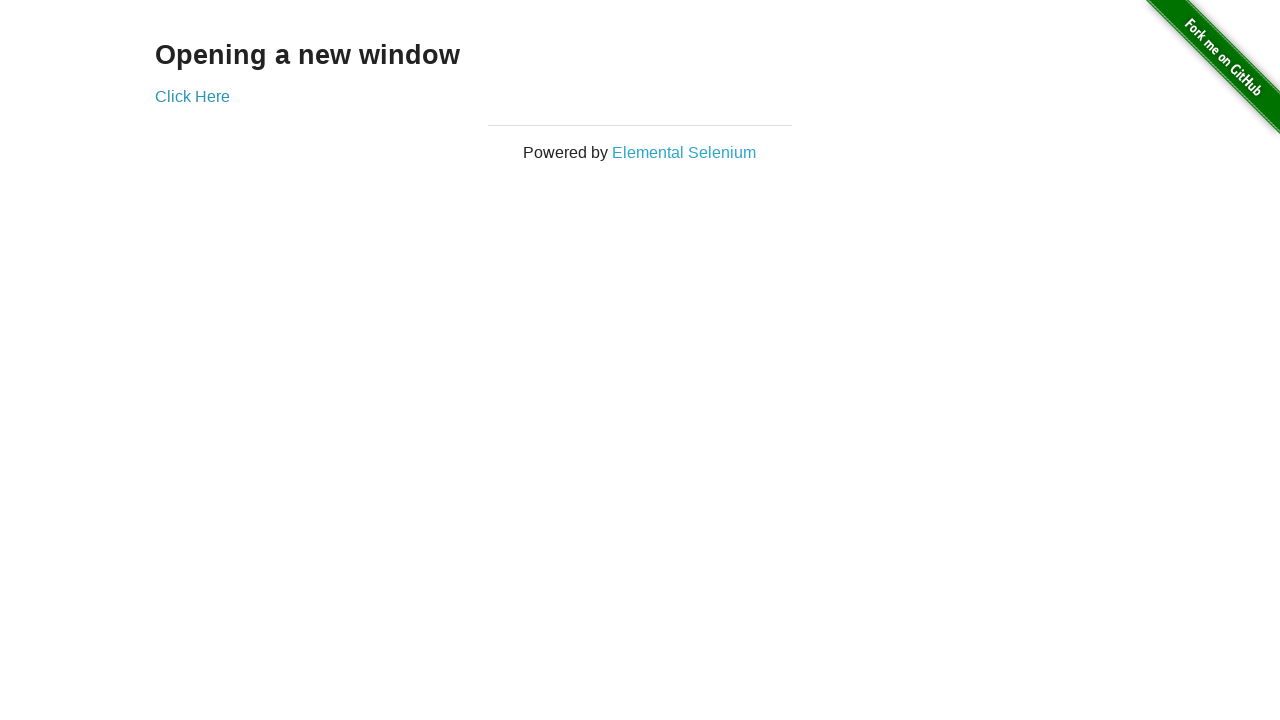